Tests handling of a JavaScript prompt alert by clicking the prompt button, entering text into the alert, and accepting it

Starting URL: https://omayo.blogspot.com/

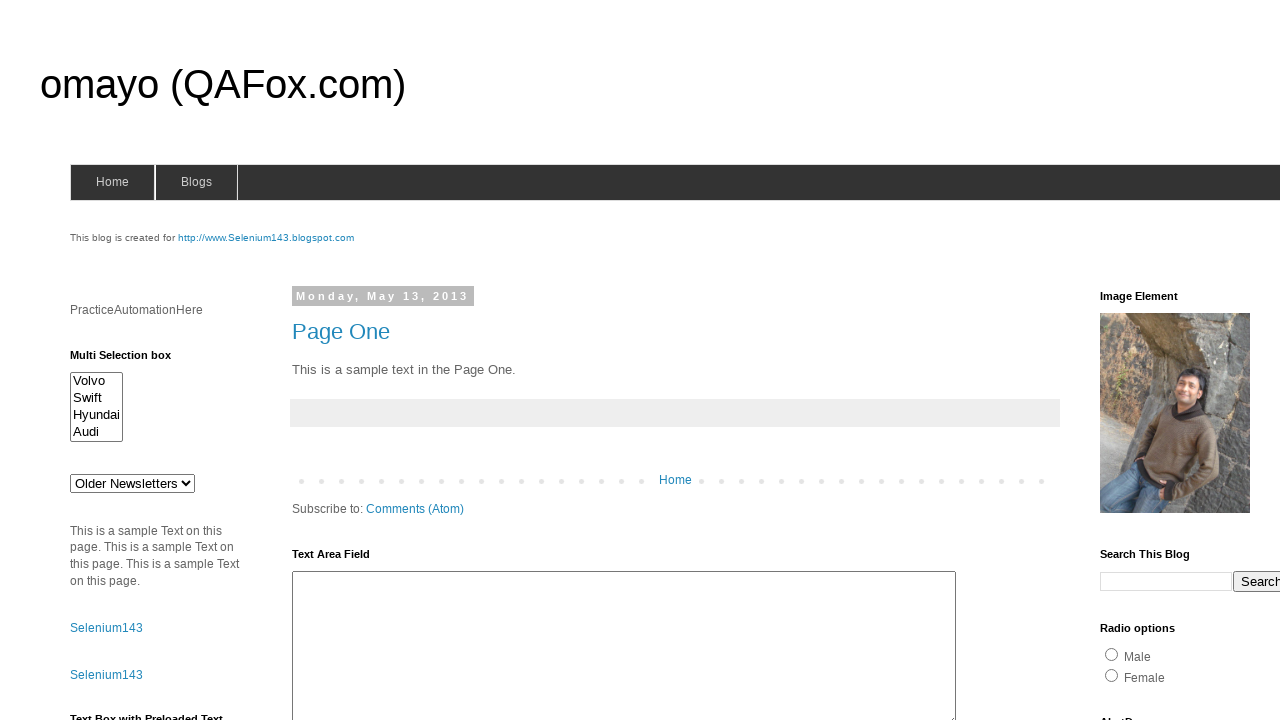

Clicked prompt button to trigger alert at (1140, 361) on #prompt
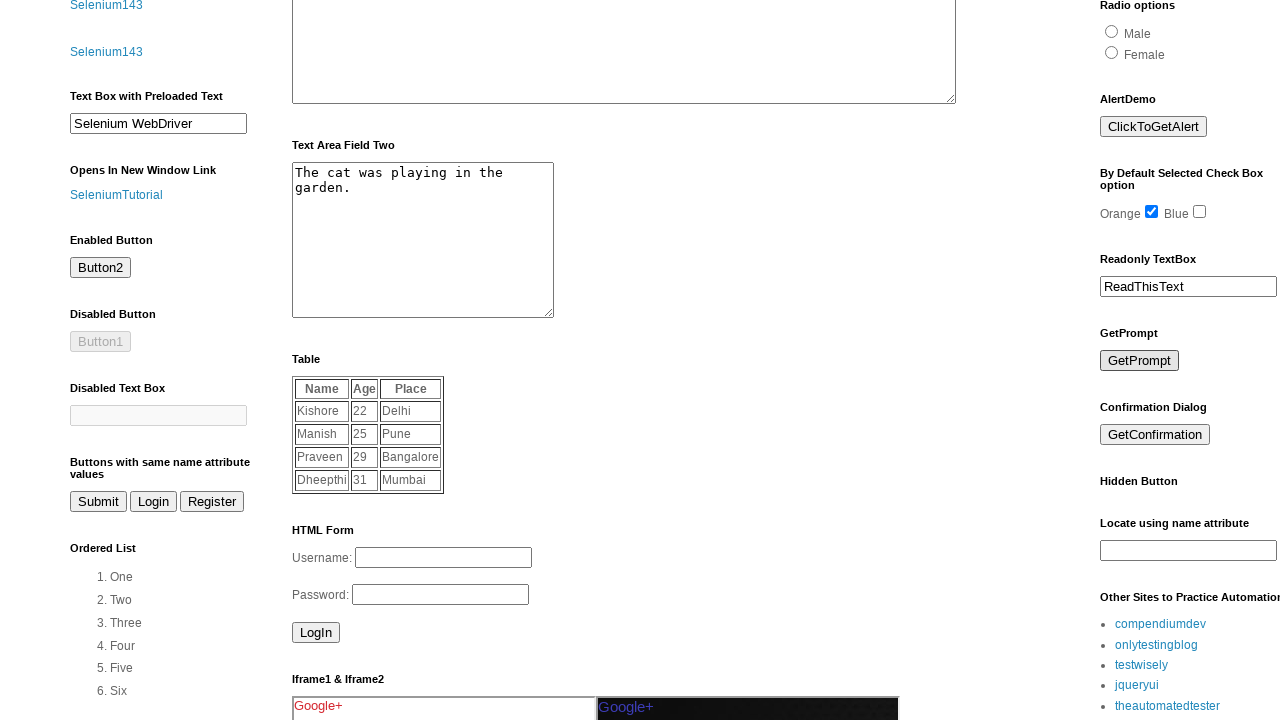

Registered dialog event handler
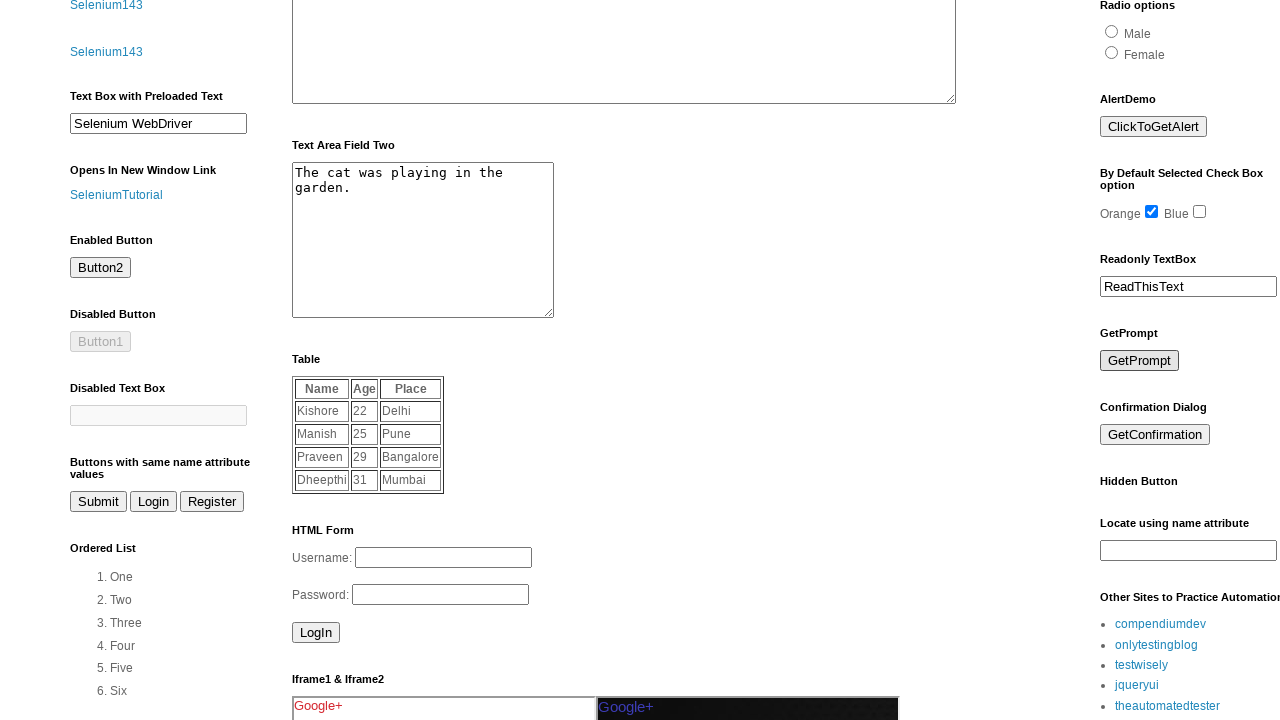

Waited 500ms for dialog to be processed
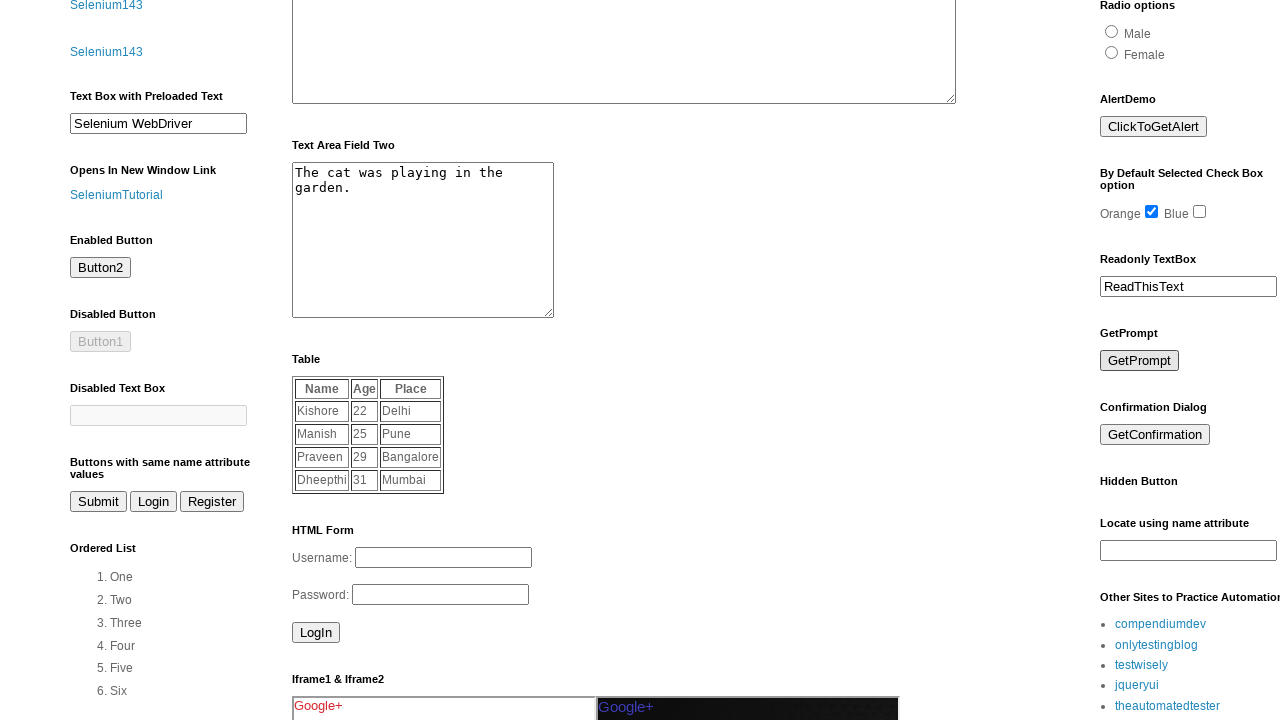

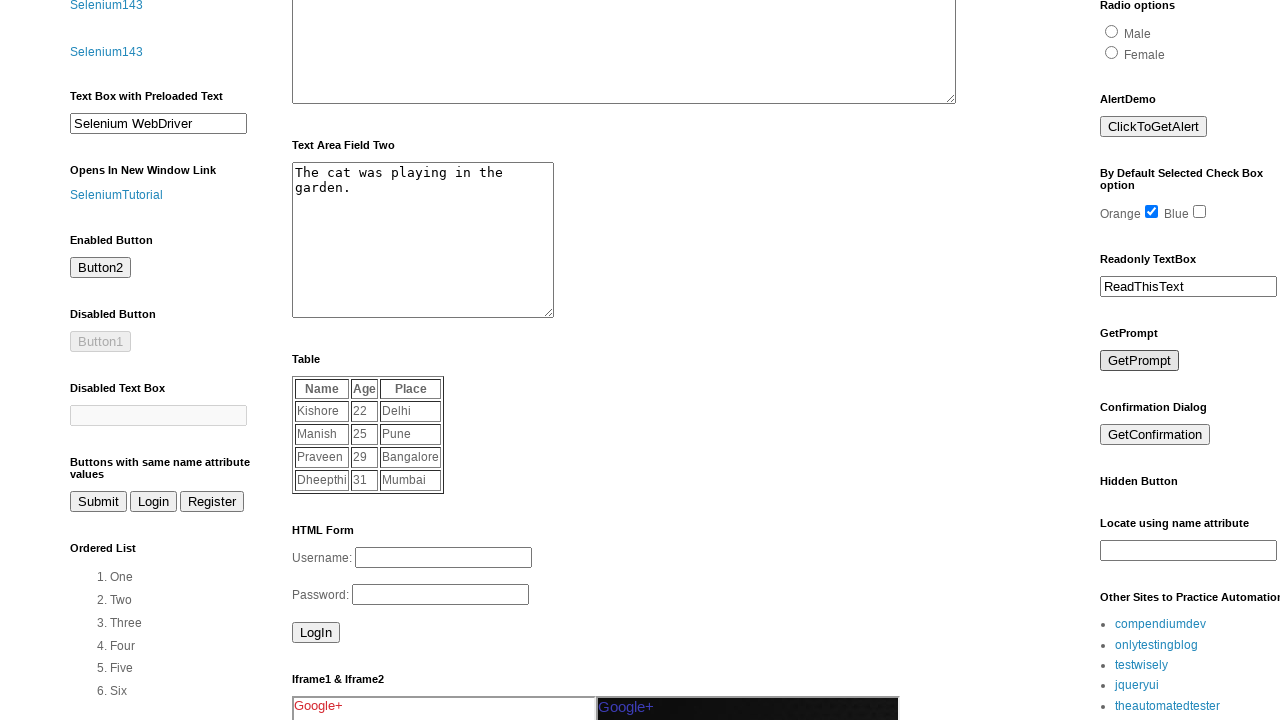